Tests filtering to display only completed todo items

Starting URL: https://demo.playwright.dev/todomvc

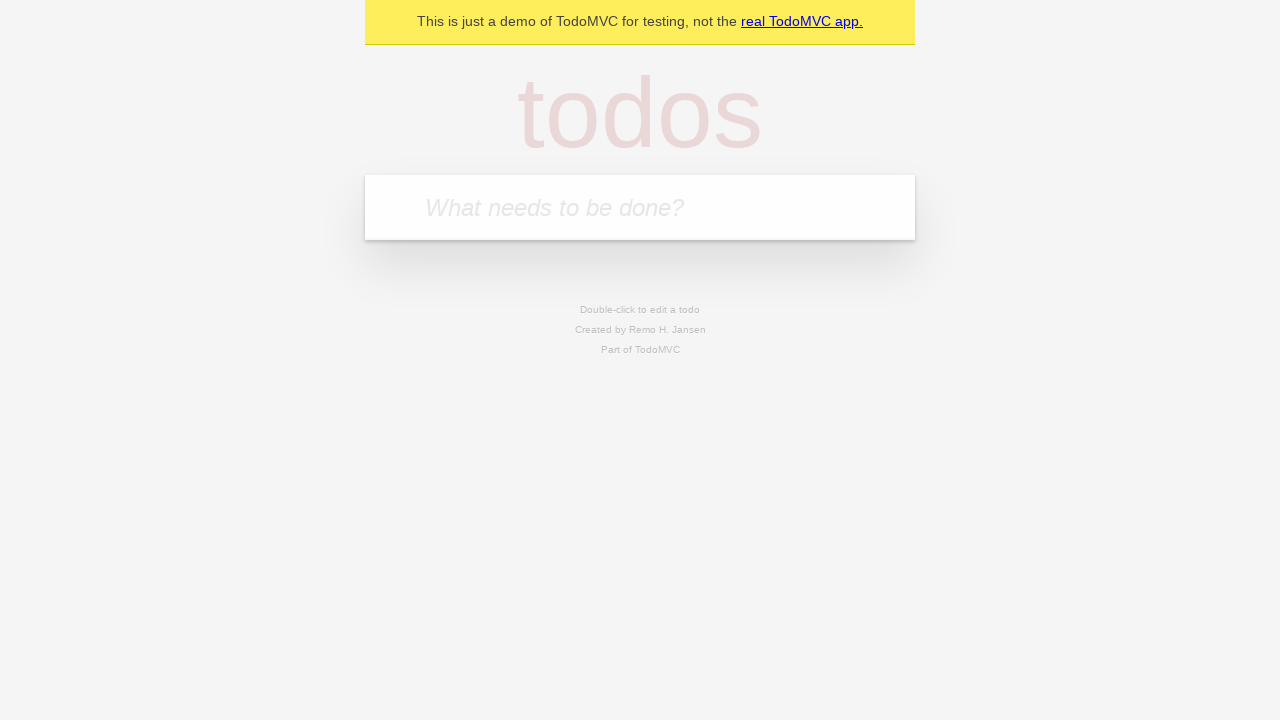

Located the todo input field
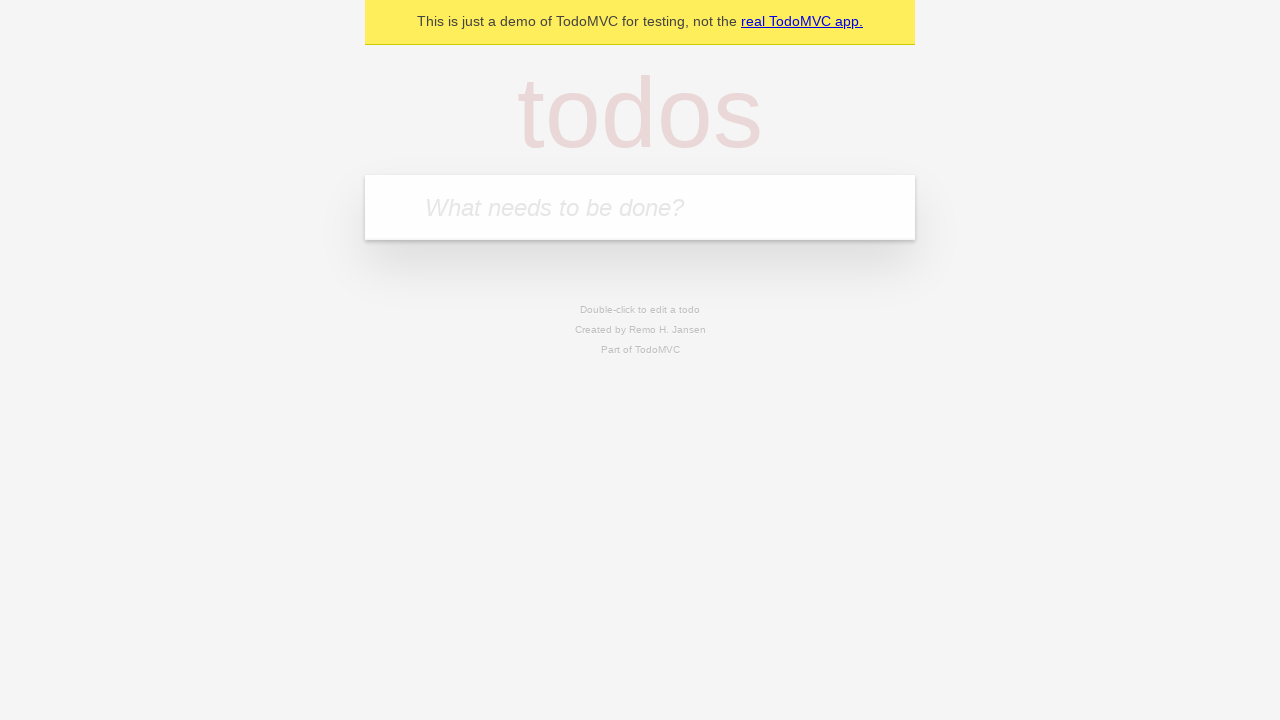

Filled todo input with 'buy some cheese' on internal:attr=[placeholder="What needs to be done?"i]
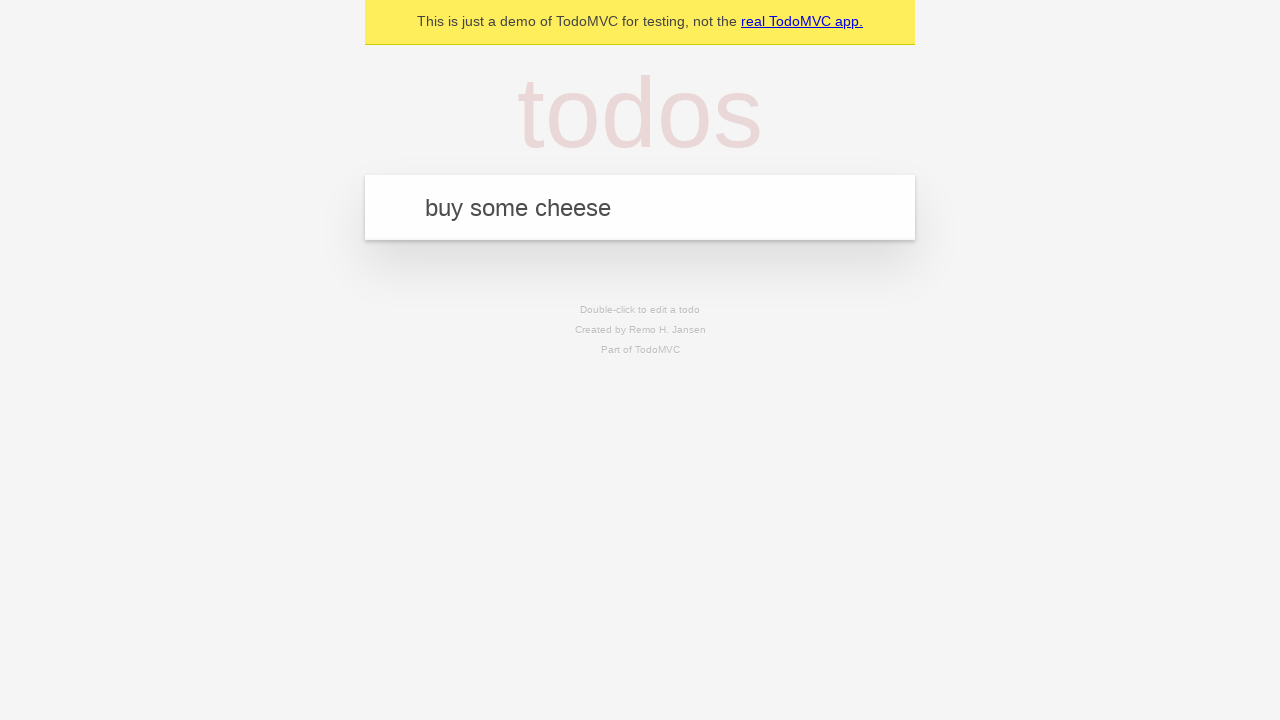

Pressed Enter to add 'buy some cheese' to the todo list on internal:attr=[placeholder="What needs to be done?"i]
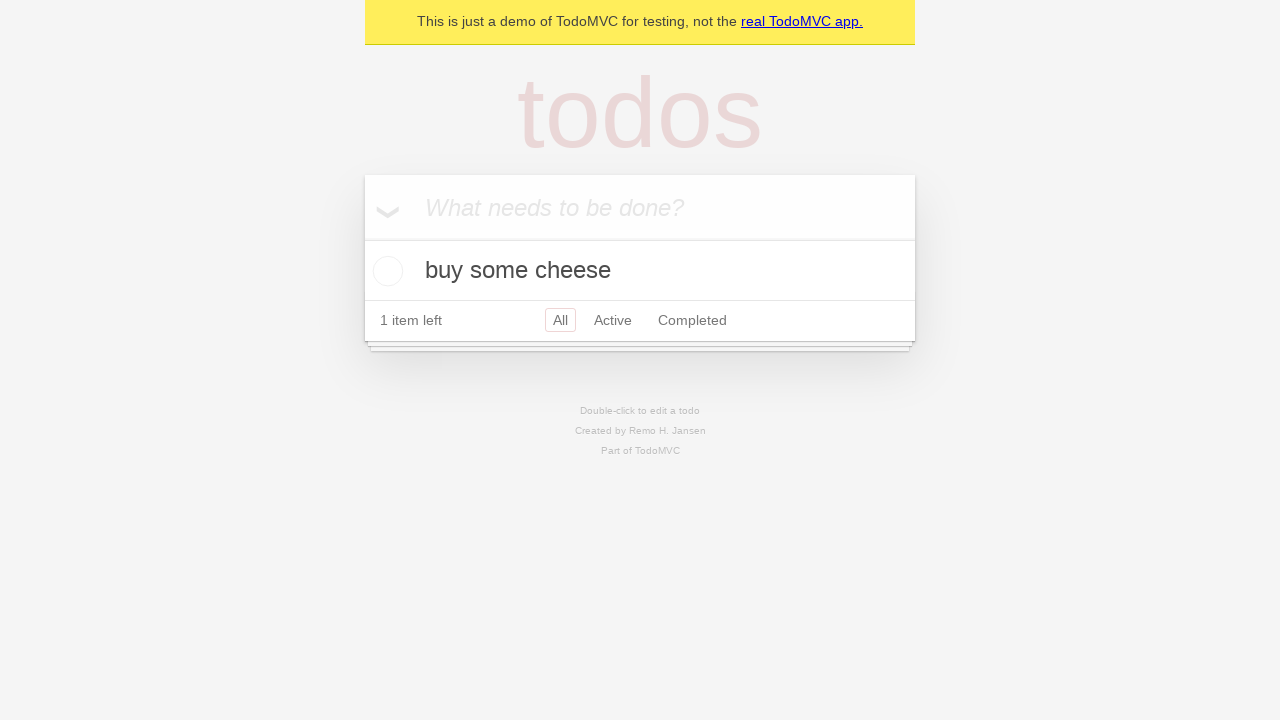

Filled todo input with 'feed the cat' on internal:attr=[placeholder="What needs to be done?"i]
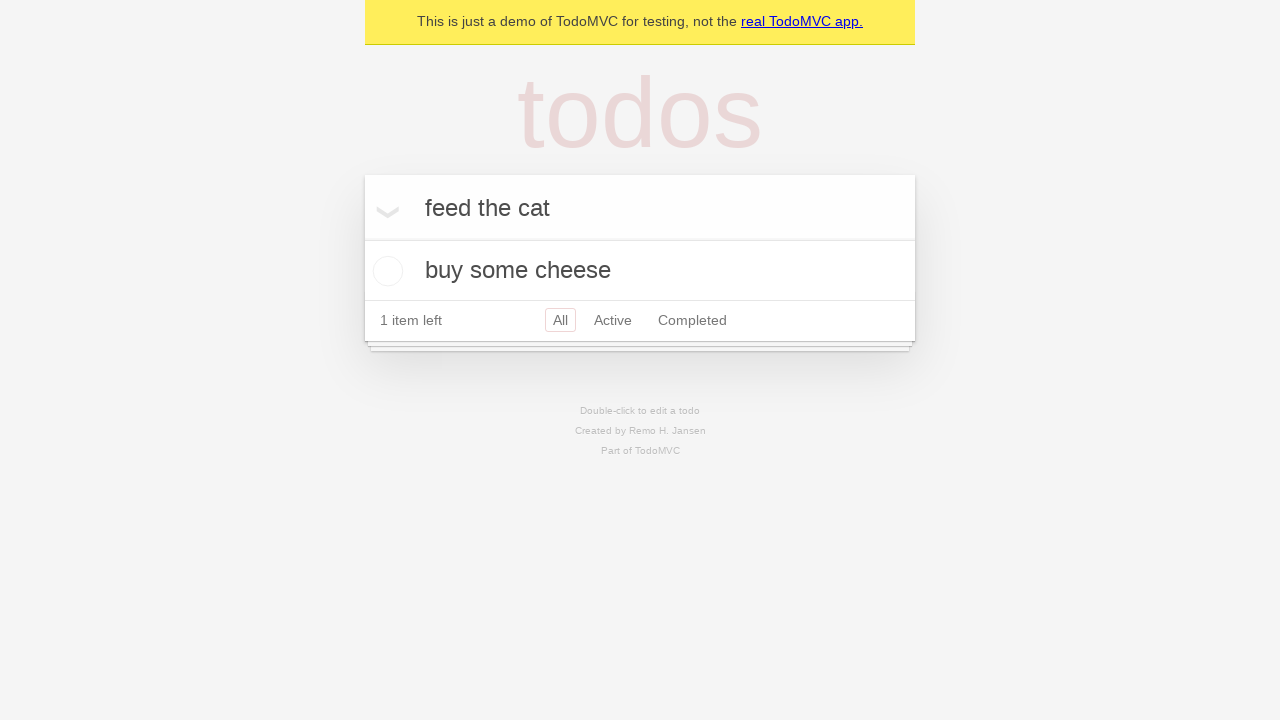

Pressed Enter to add 'feed the cat' to the todo list on internal:attr=[placeholder="What needs to be done?"i]
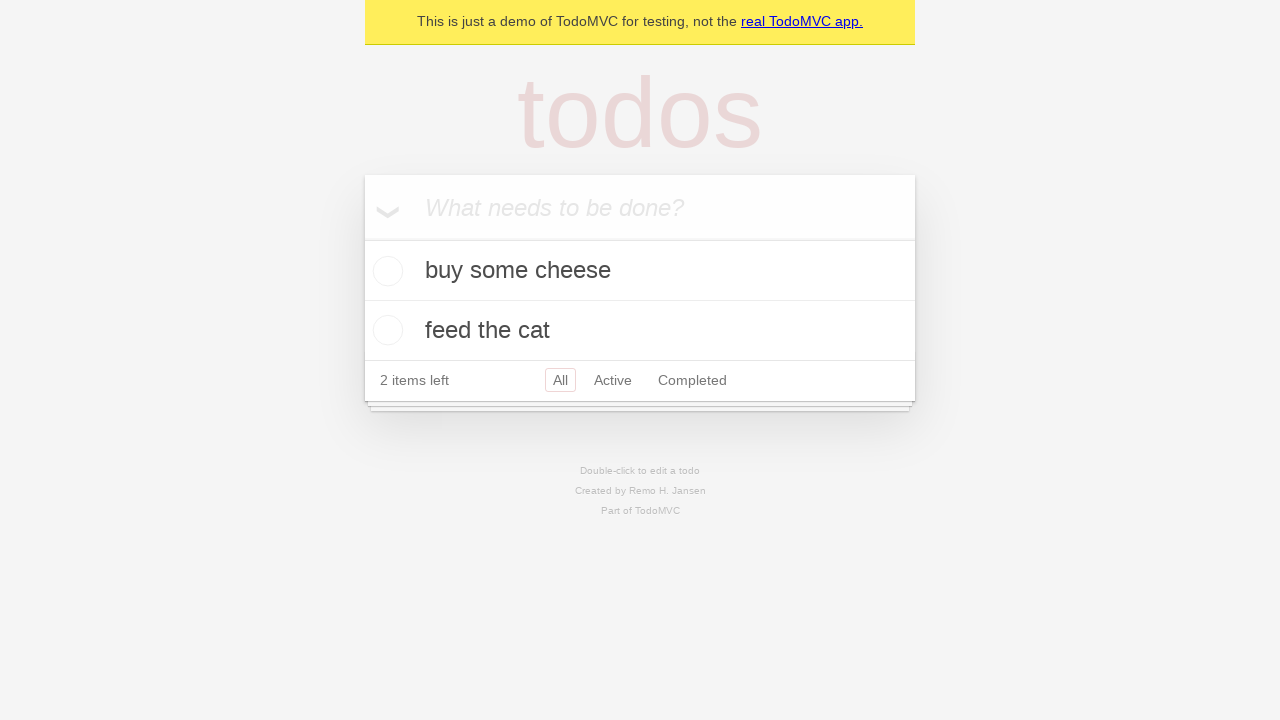

Filled todo input with 'book a doctors appointment' on internal:attr=[placeholder="What needs to be done?"i]
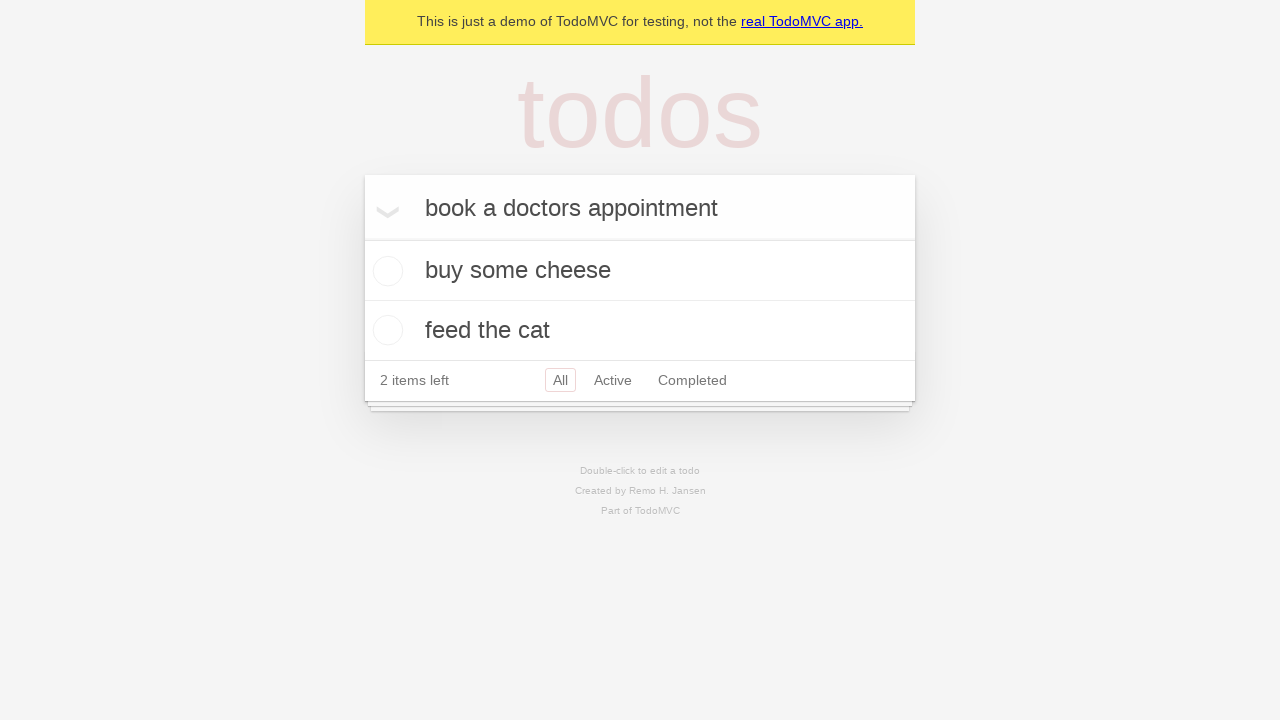

Pressed Enter to add 'book a doctors appointment' to the todo list on internal:attr=[placeholder="What needs to be done?"i]
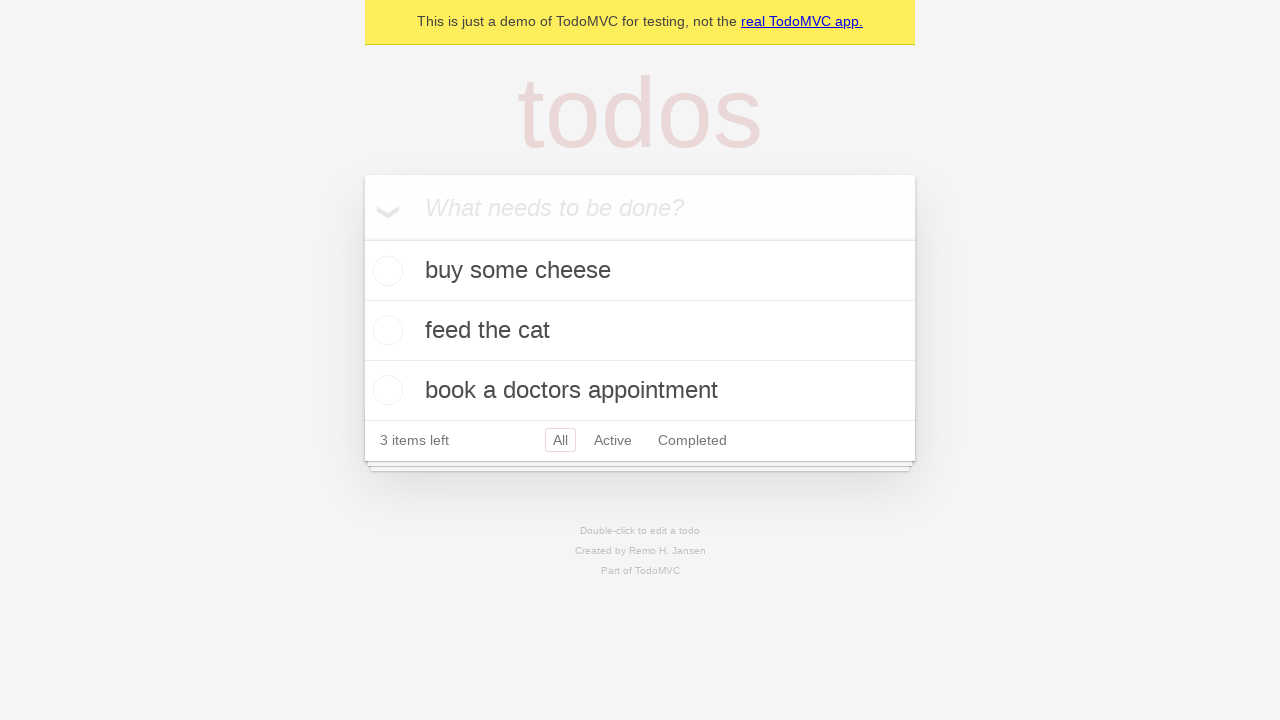

Marked the second todo item as completed at (385, 330) on internal:testid=[data-testid="todo-item"s] >> nth=1 >> internal:role=checkbox
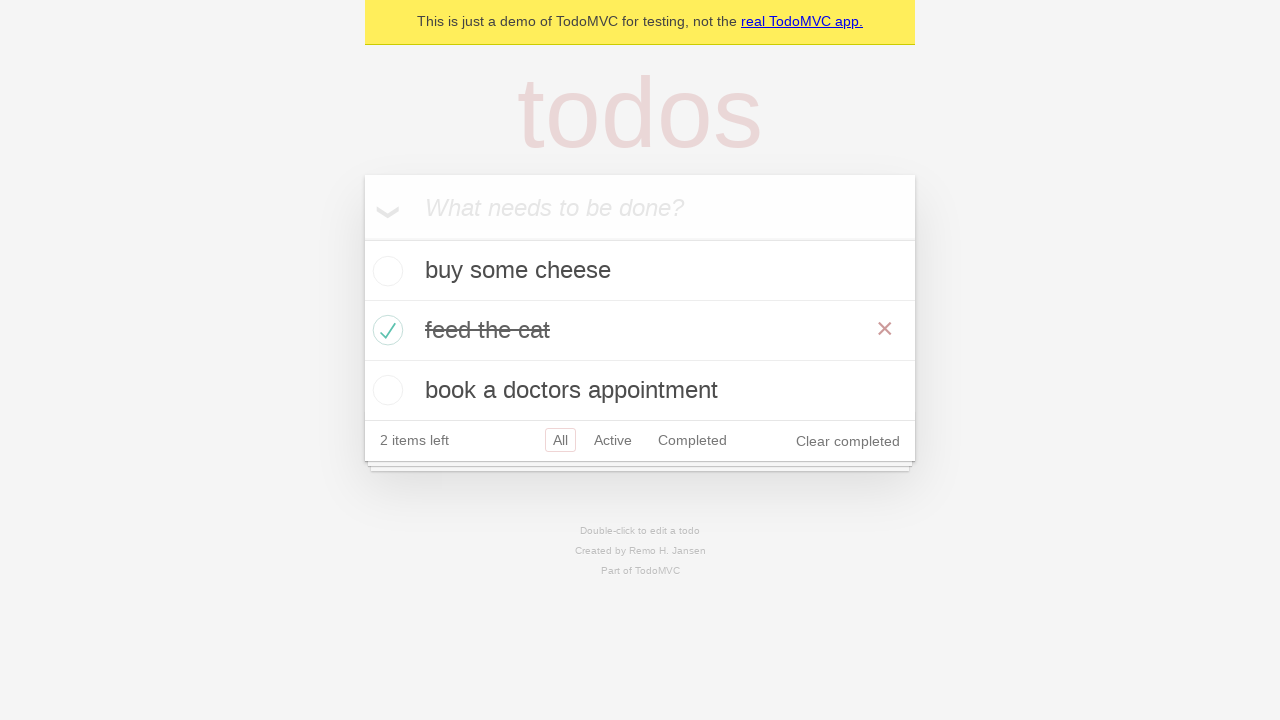

Clicked the Completed filter to display only completed items at (692, 440) on internal:role=link[name="Completed"i]
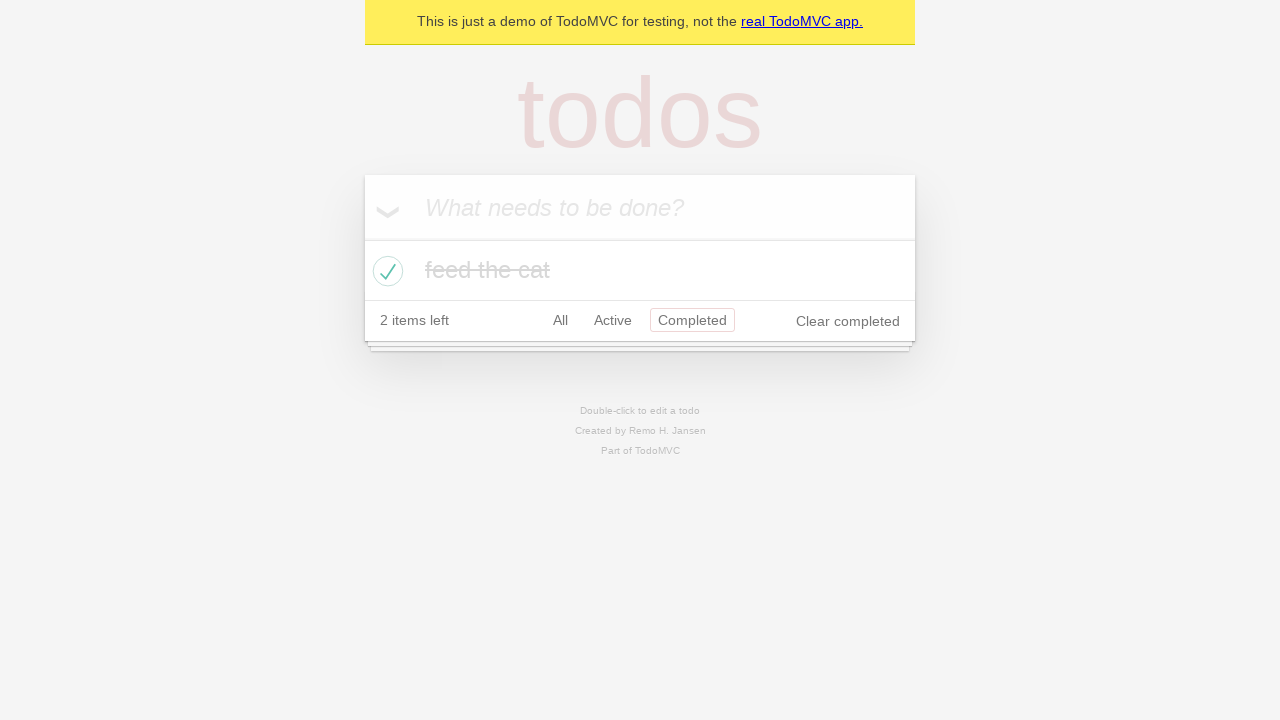

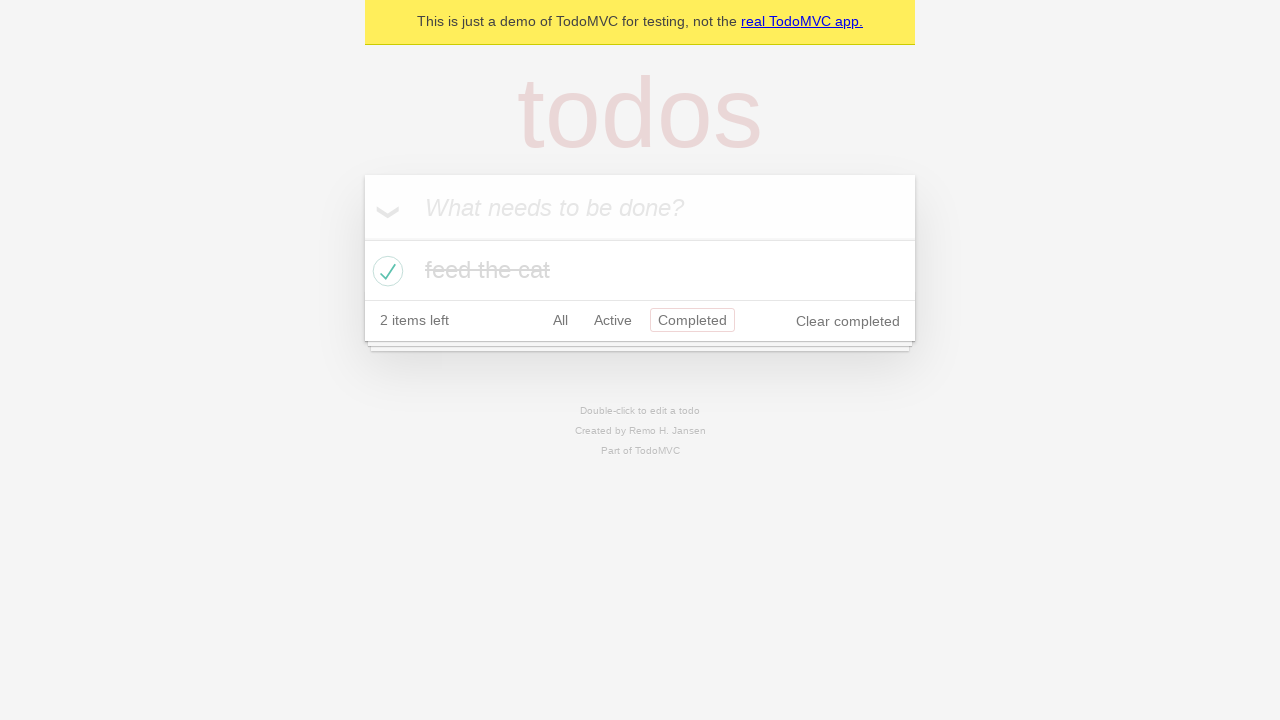